Tests the DemoQA website by navigating to the Elements section, clicking on Text Box, filling out a form with user details (name, email, addresses), and submitting it to verify the output is displayed.

Starting URL: https://demoqa.com

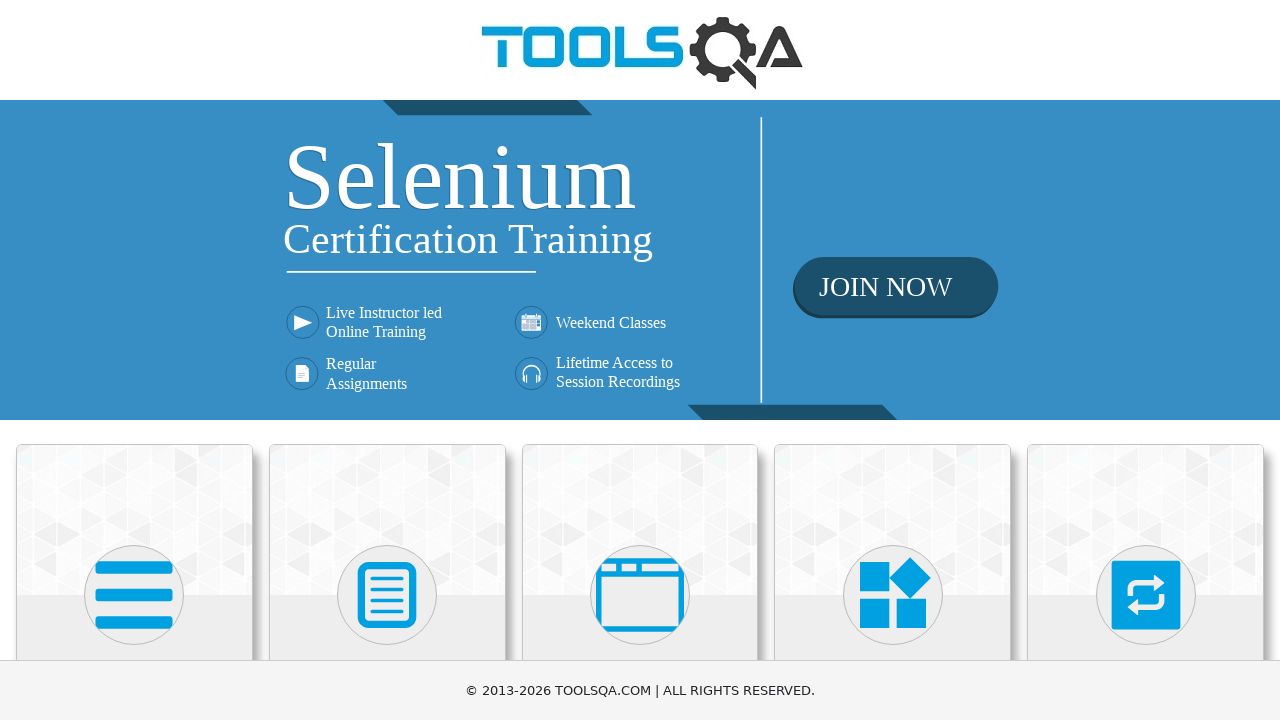

Scrolled down 300px to view category cards
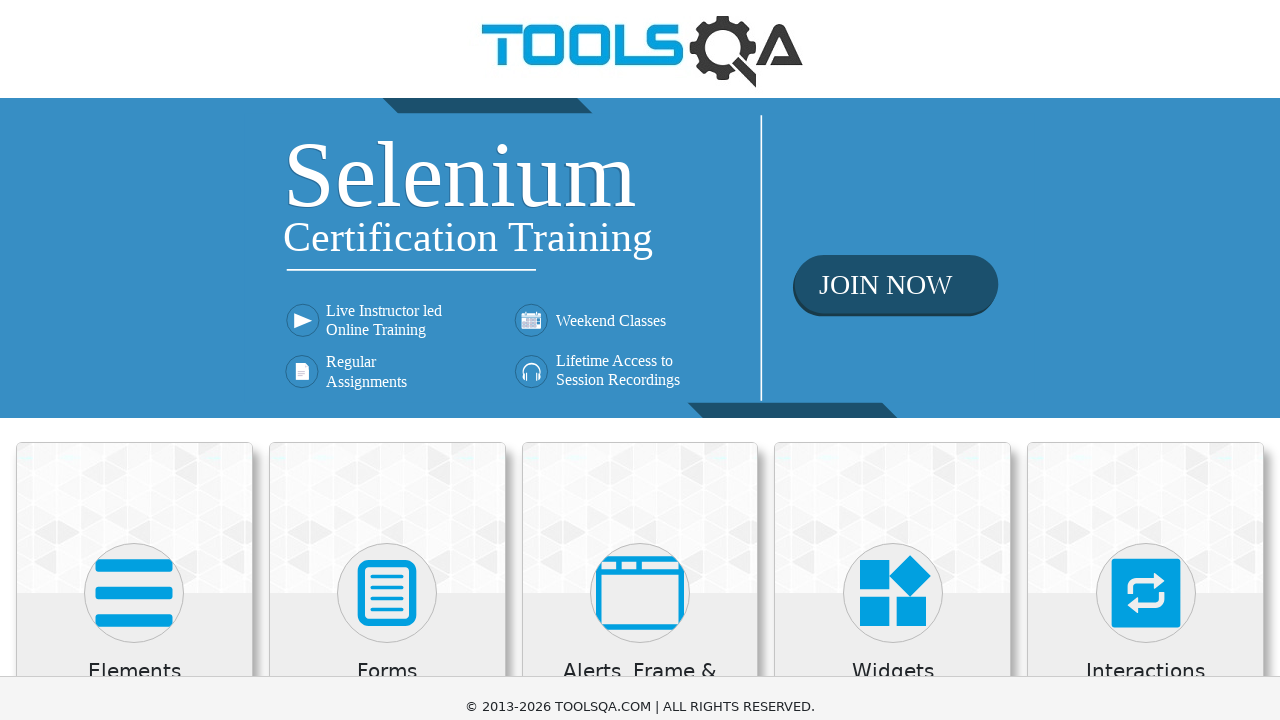

Clicked on Elements card at (134, 373) on xpath=//*[@class='category-cards']//following::div[@class='card-body']//h5[conta
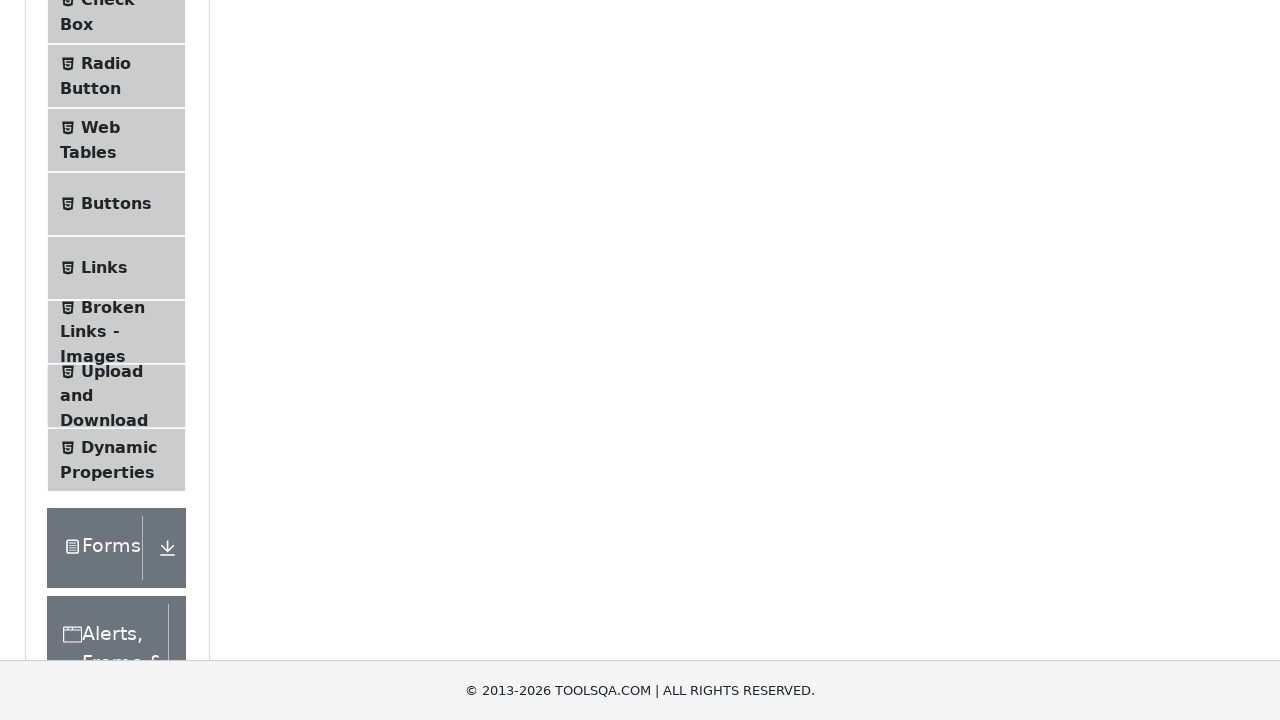

Clicked on Text Box in the sidebar at (119, 261) on xpath=//*[@class='accordion']//div[@class='element-group']//following::span[@cla
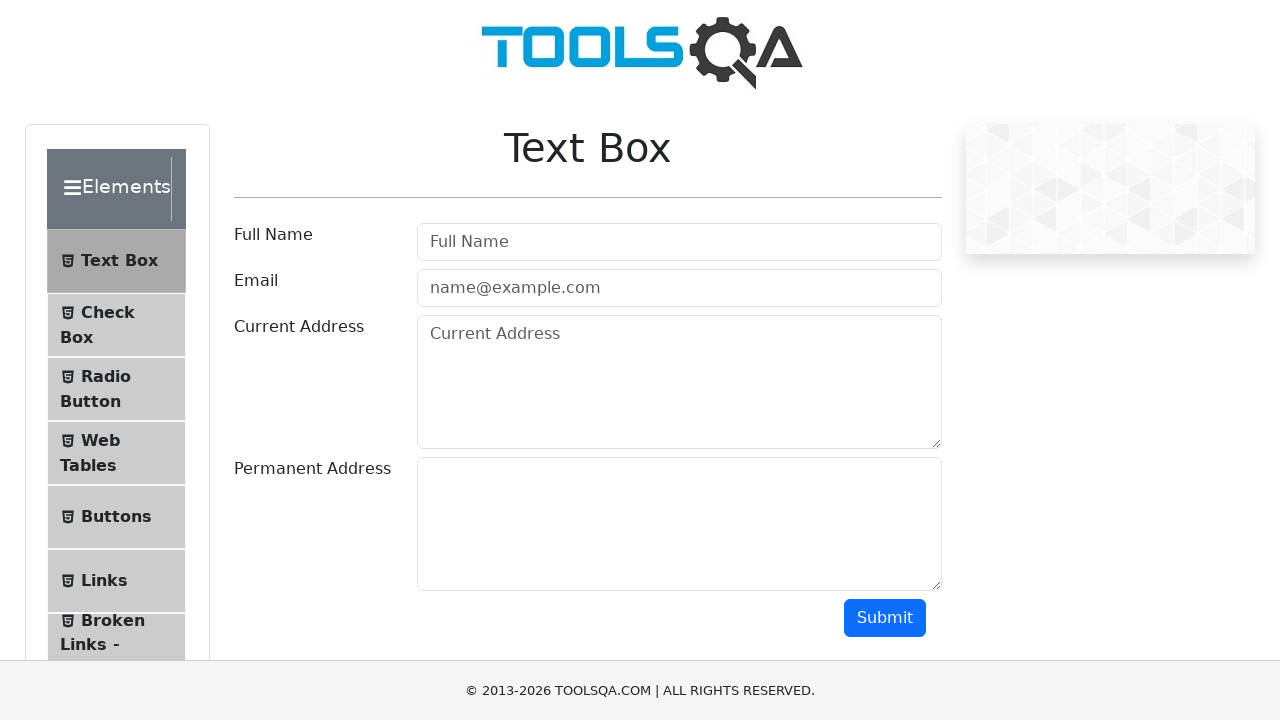

Text Box form loaded successfully
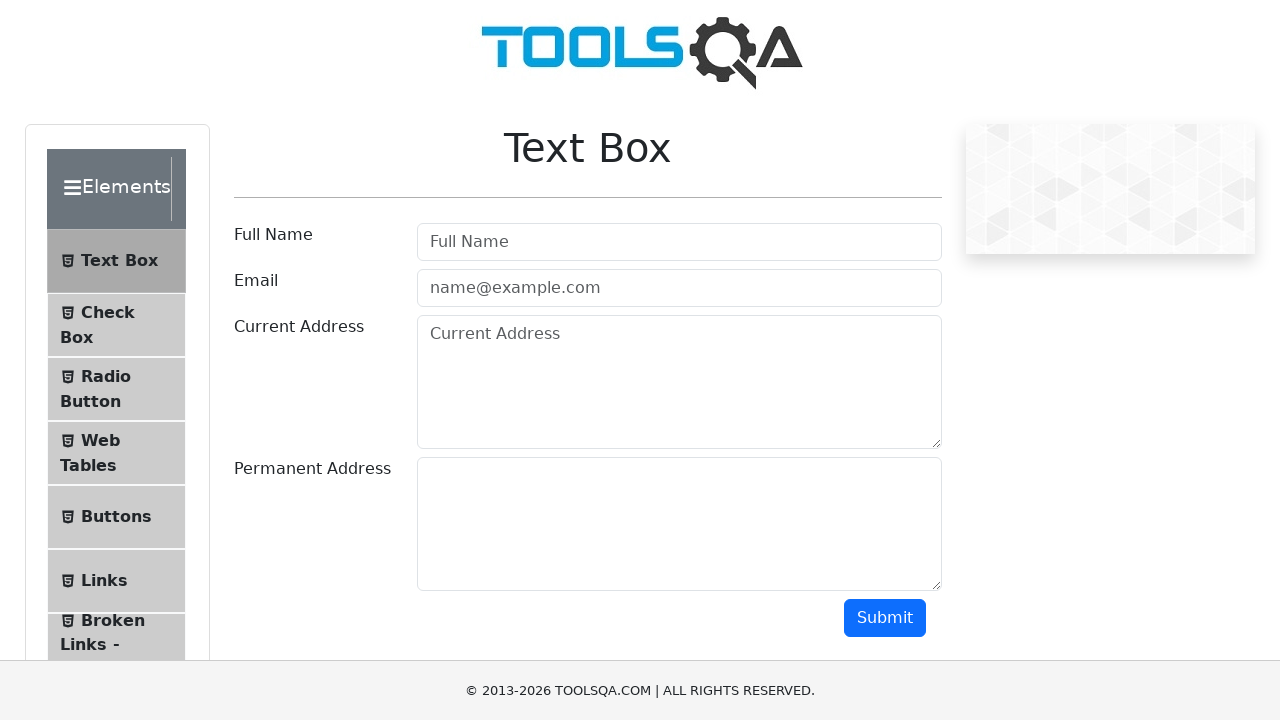

Filled in username field with 'sita' on #userName
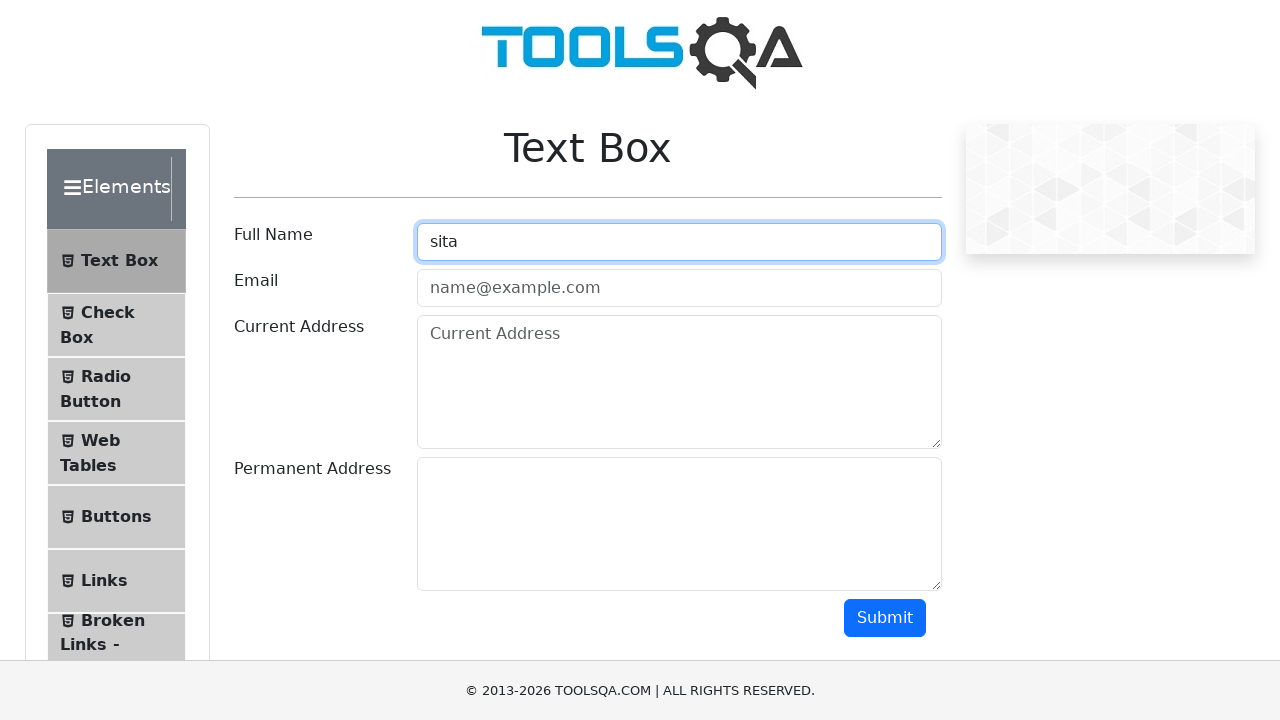

Filled in email field with 'sita@gmail.com' on #userEmail
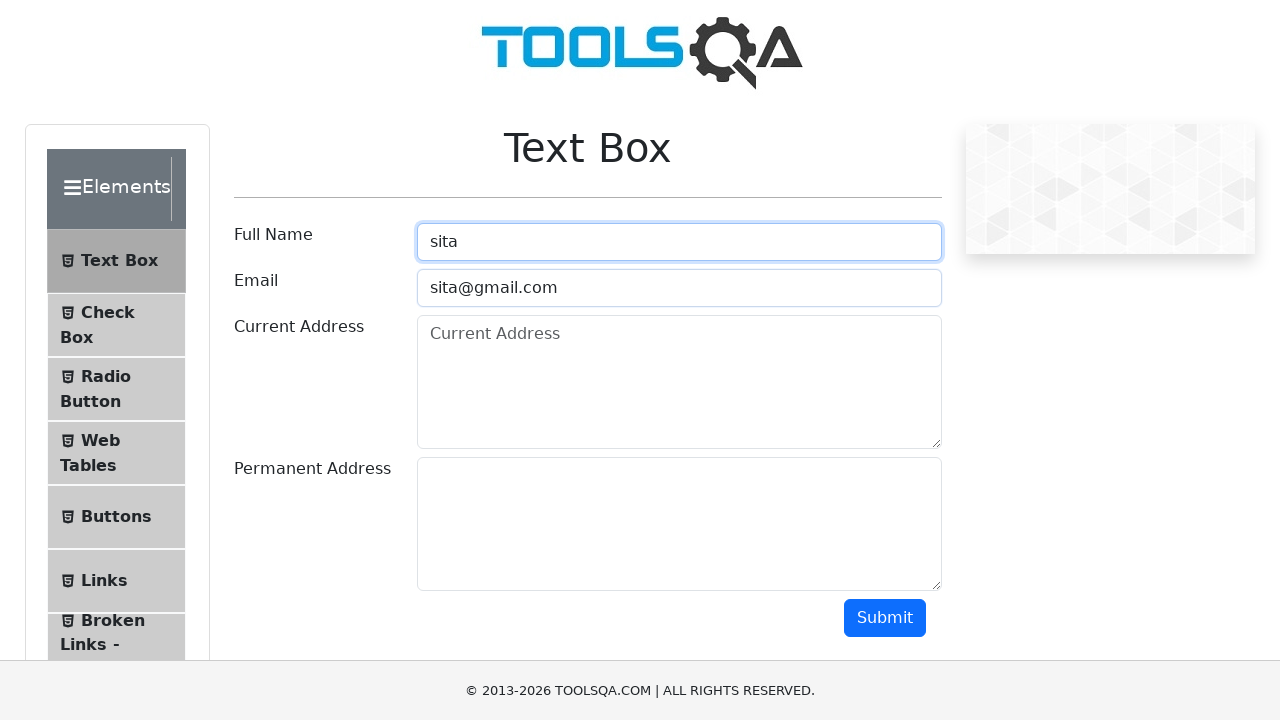

Filled in current address field with '123 Main Street, City' on #currentAddress
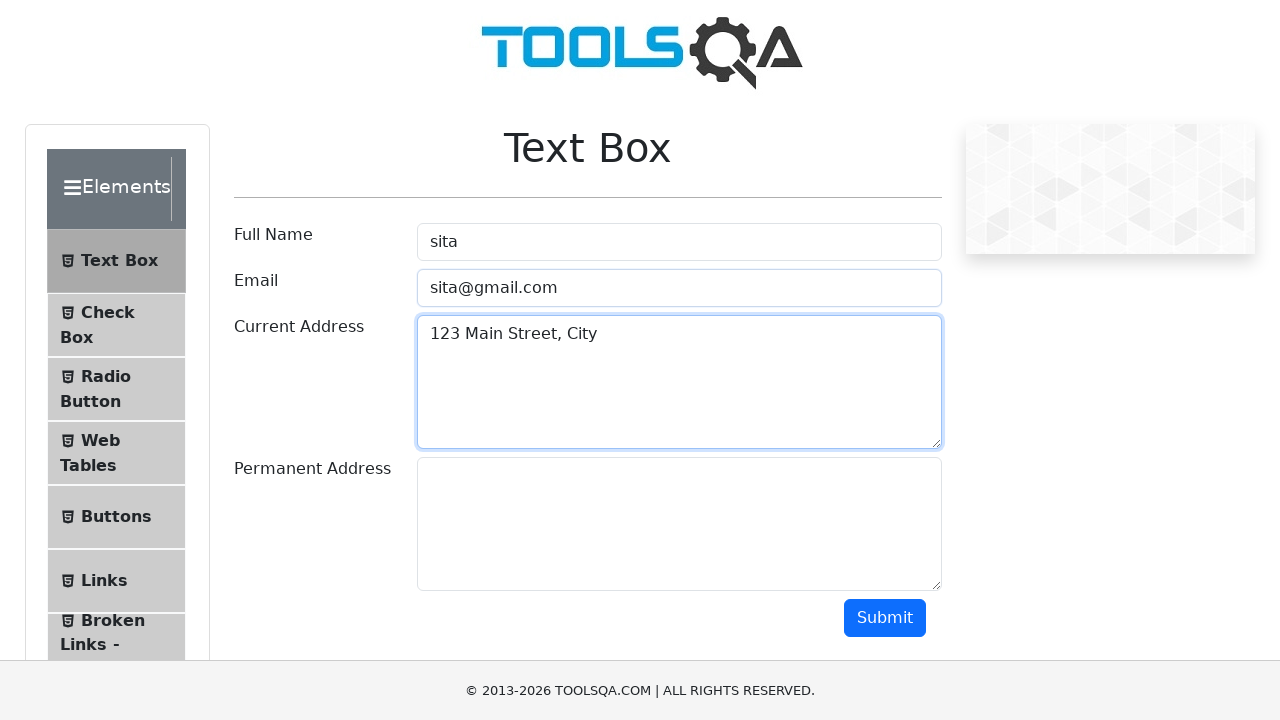

Filled in permanent address field with '456 Oak Avenue, Town' on #permanentAddress
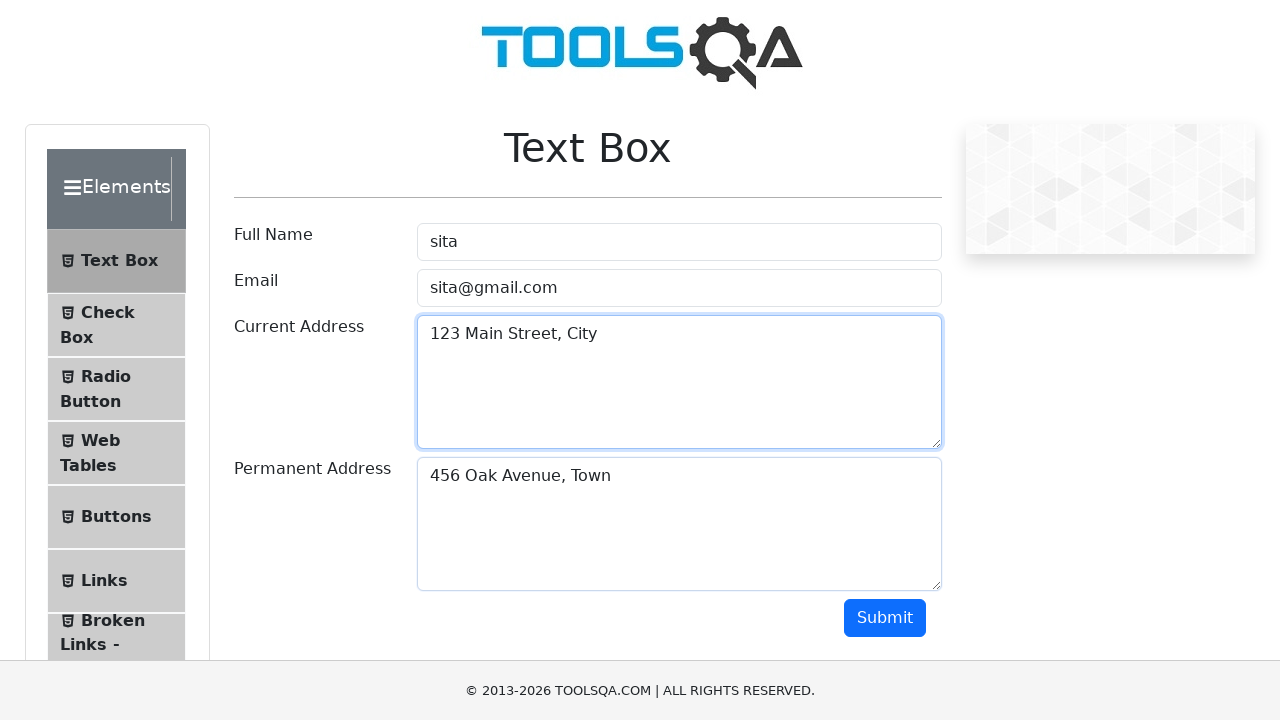

Clicked the submit button to submit form at (885, 618) on #submit
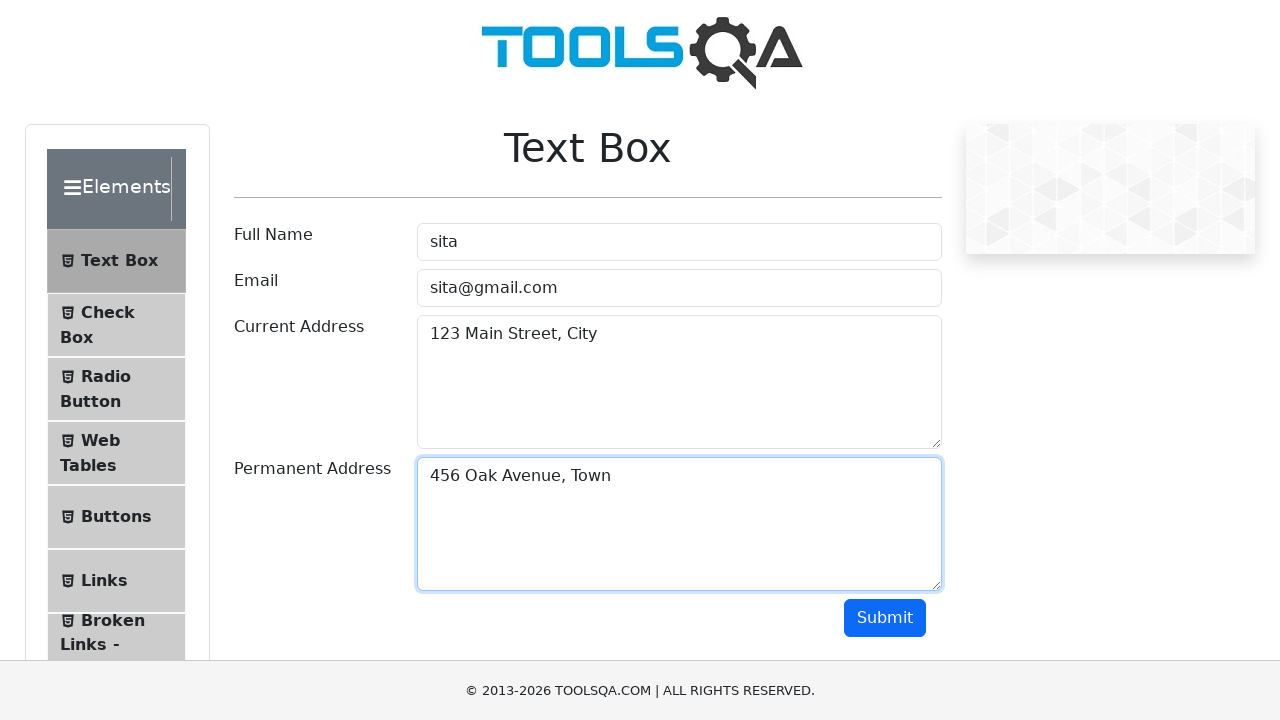

Form output appeared, verifying submission was successful
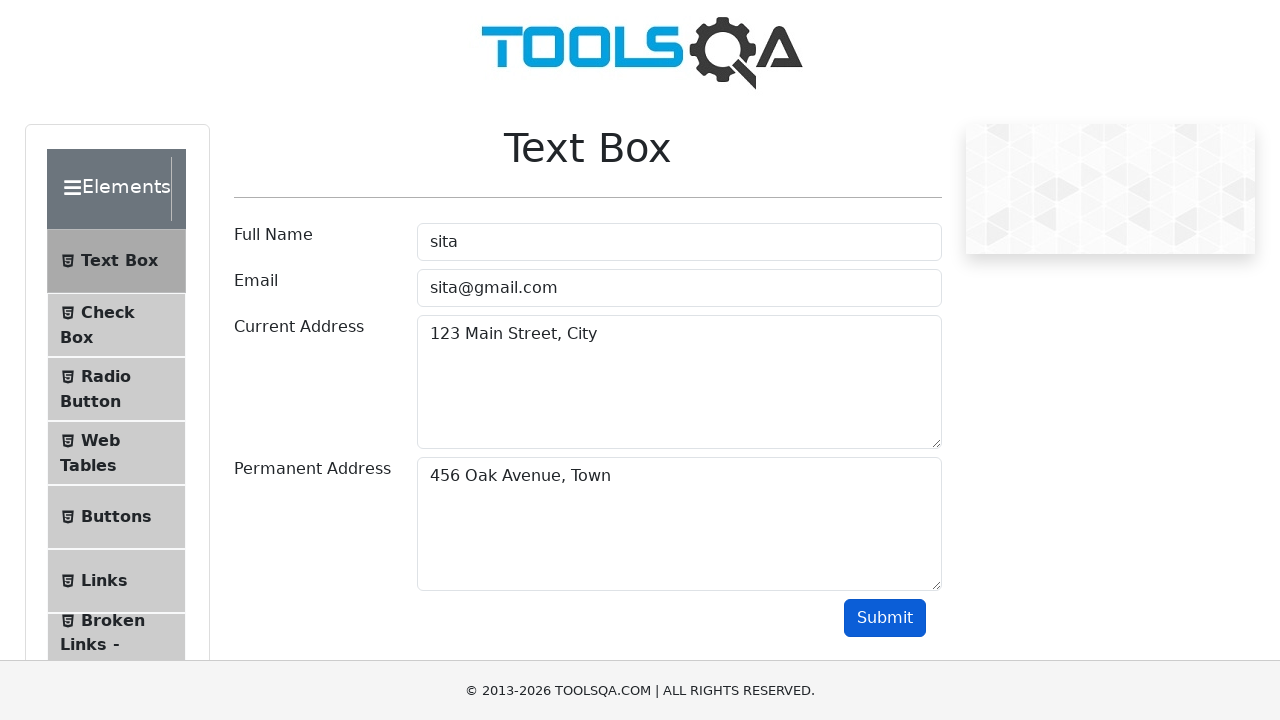

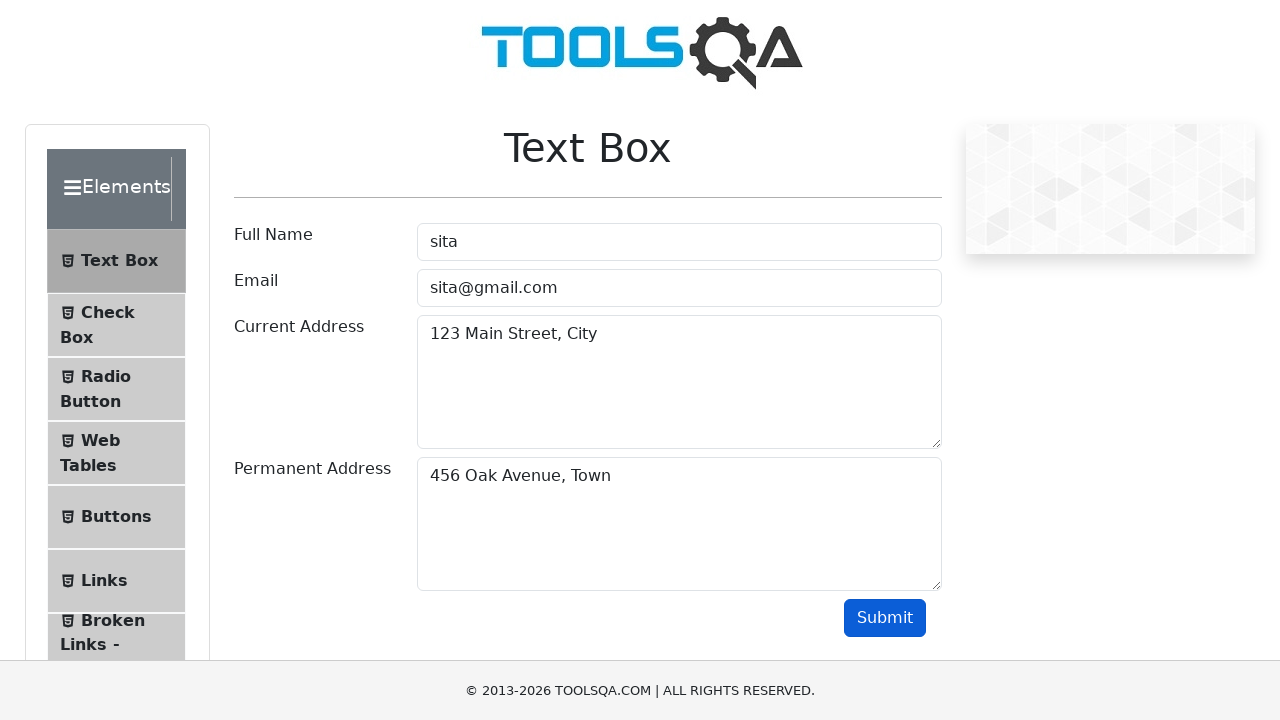